Tests JavaScript confirm alert handling by clicking a button to trigger a confirm dialog, then accepting the alert.

Starting URL: https://v1.training-support.net/selenium/javascript-alerts

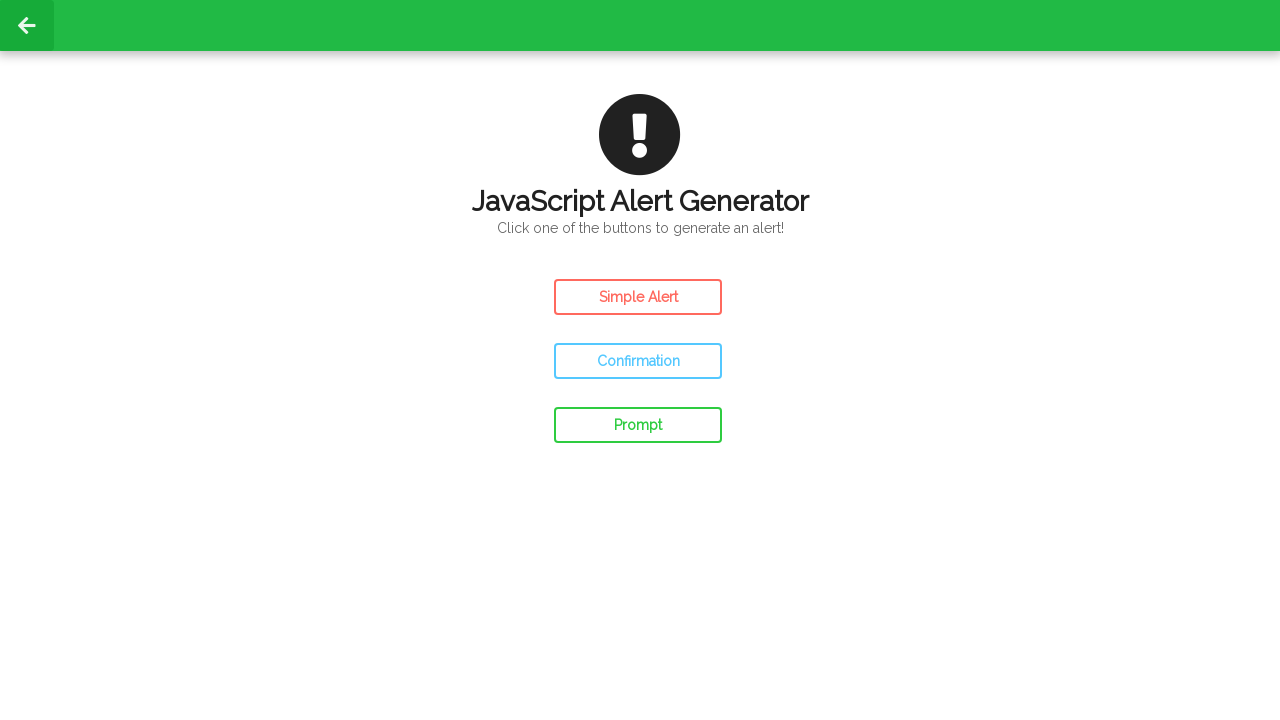

Set up dialog handler to accept confirm alerts
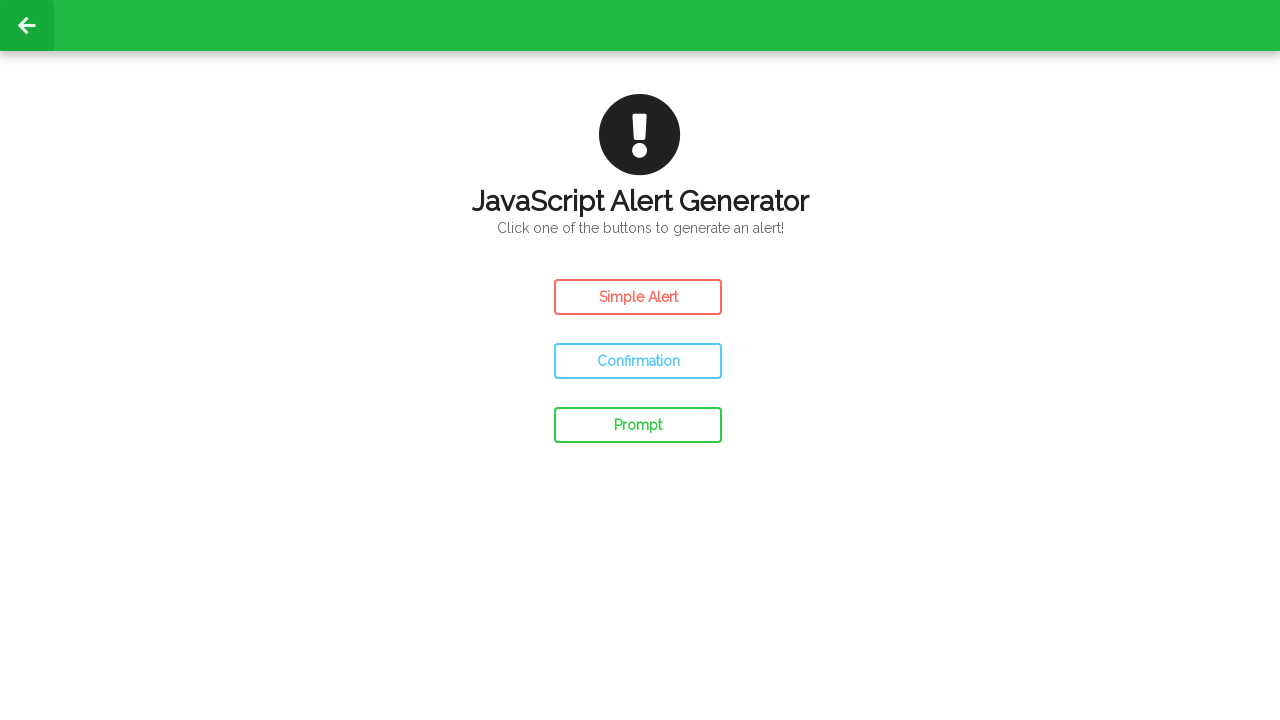

Clicked confirm button to trigger JavaScript confirm dialog at (638, 361) on #confirm
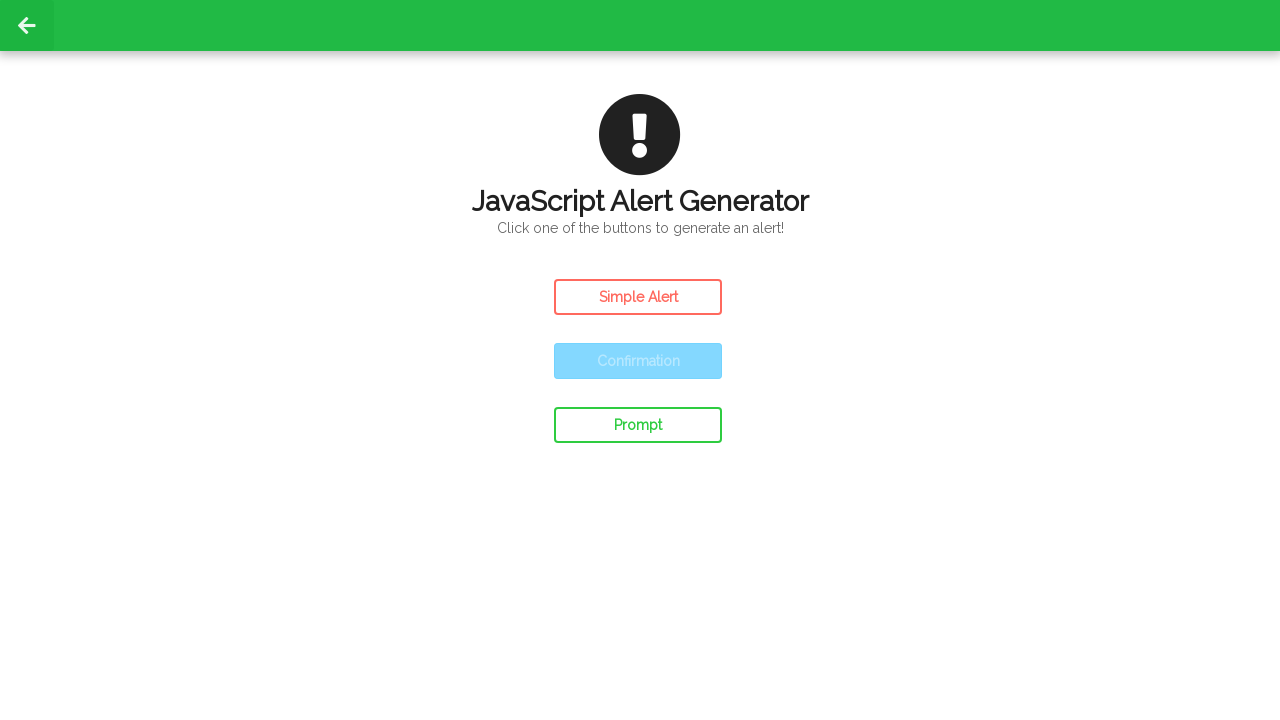

Waited for dialog handler to complete
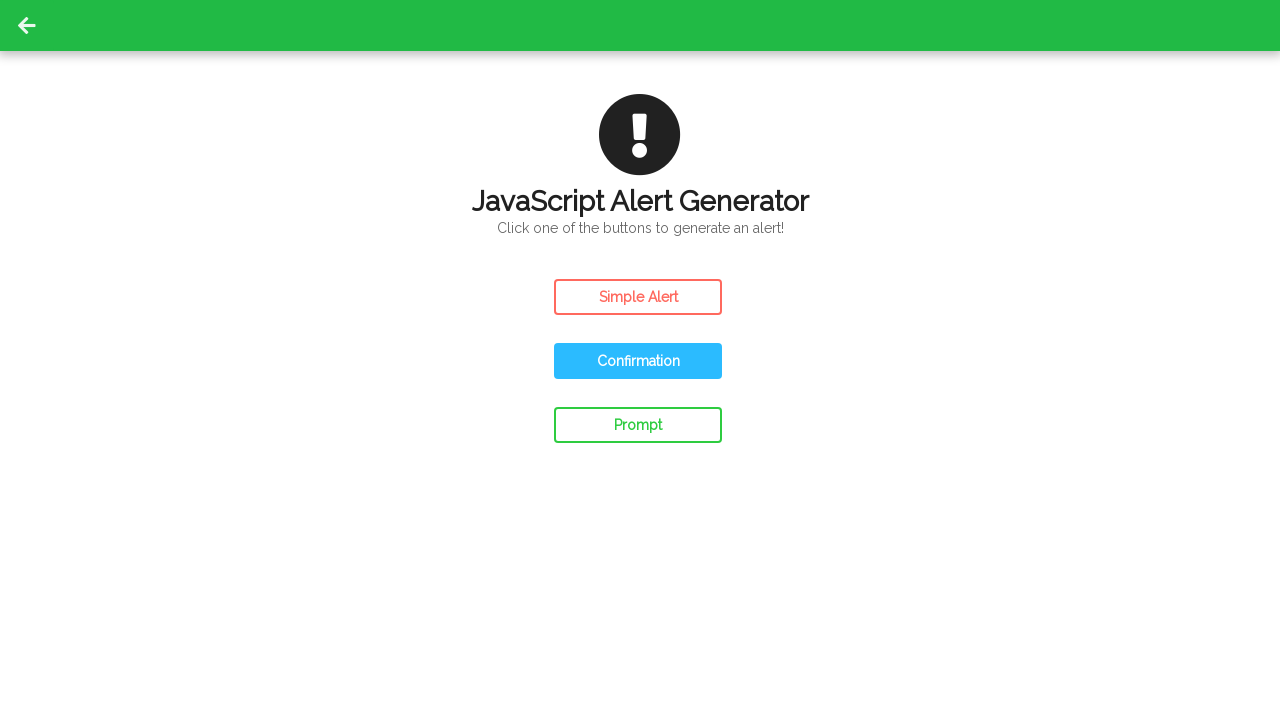

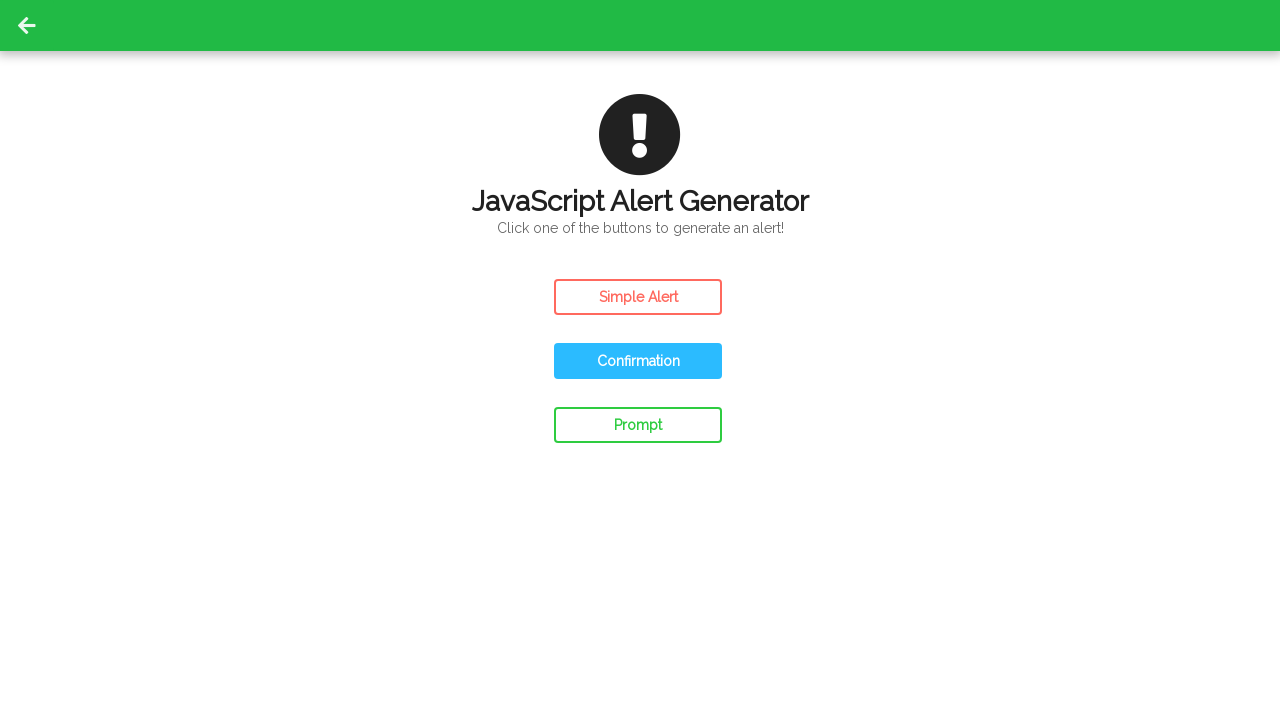